Tests browser zoom functionality by adjusting the zoom level of the page using JavaScript execution

Starting URL: https://testautomationpractice.blogspot.com/

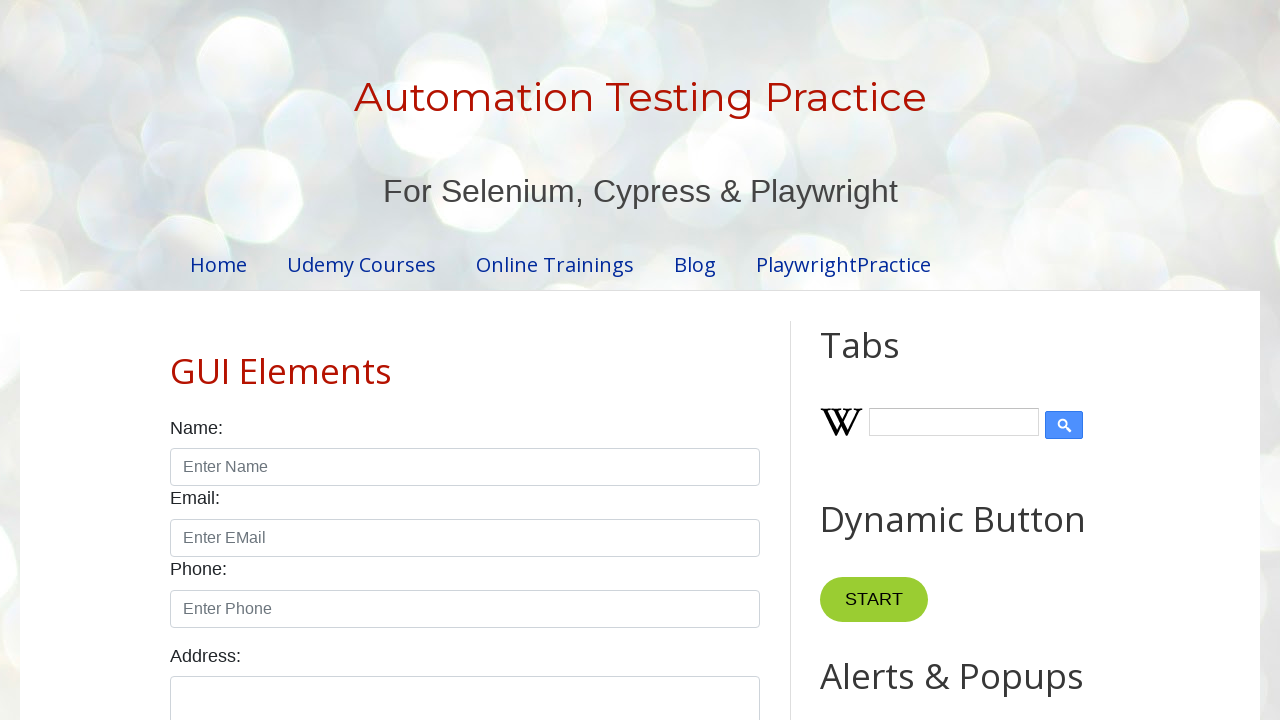

Zoomed page to 50% using JavaScript
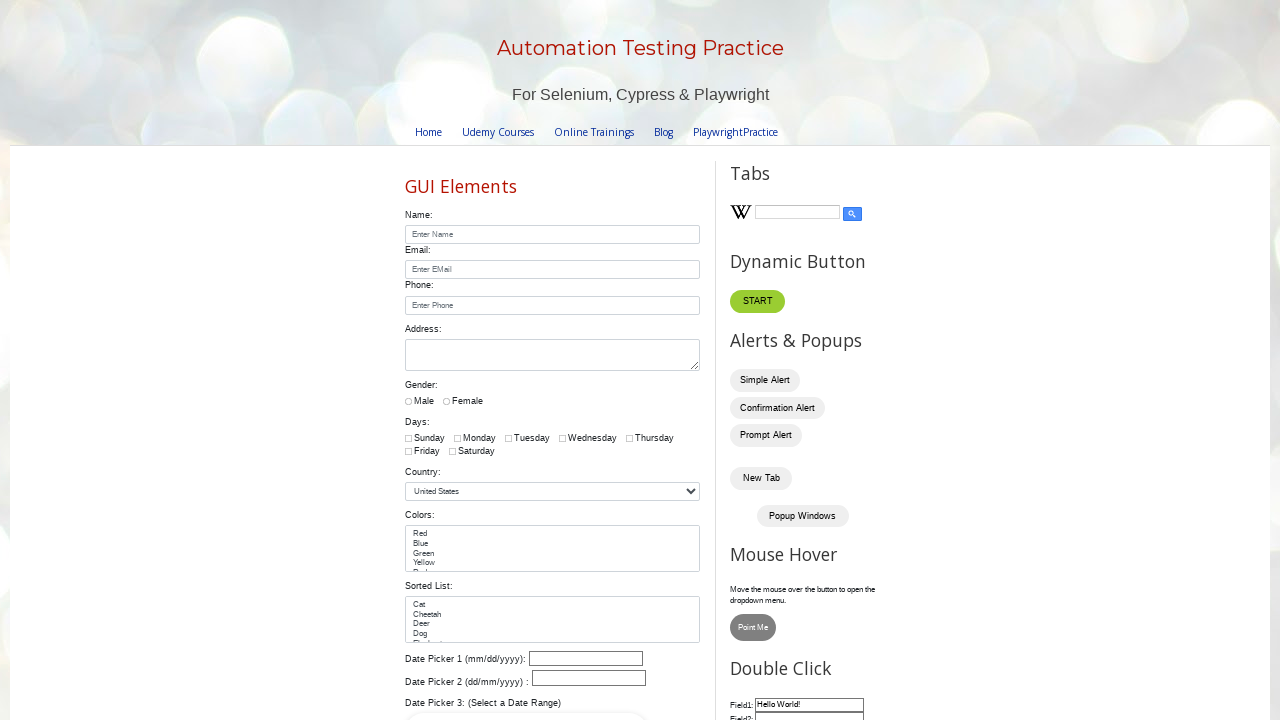

Waited 5 seconds for zoom visual effect to render
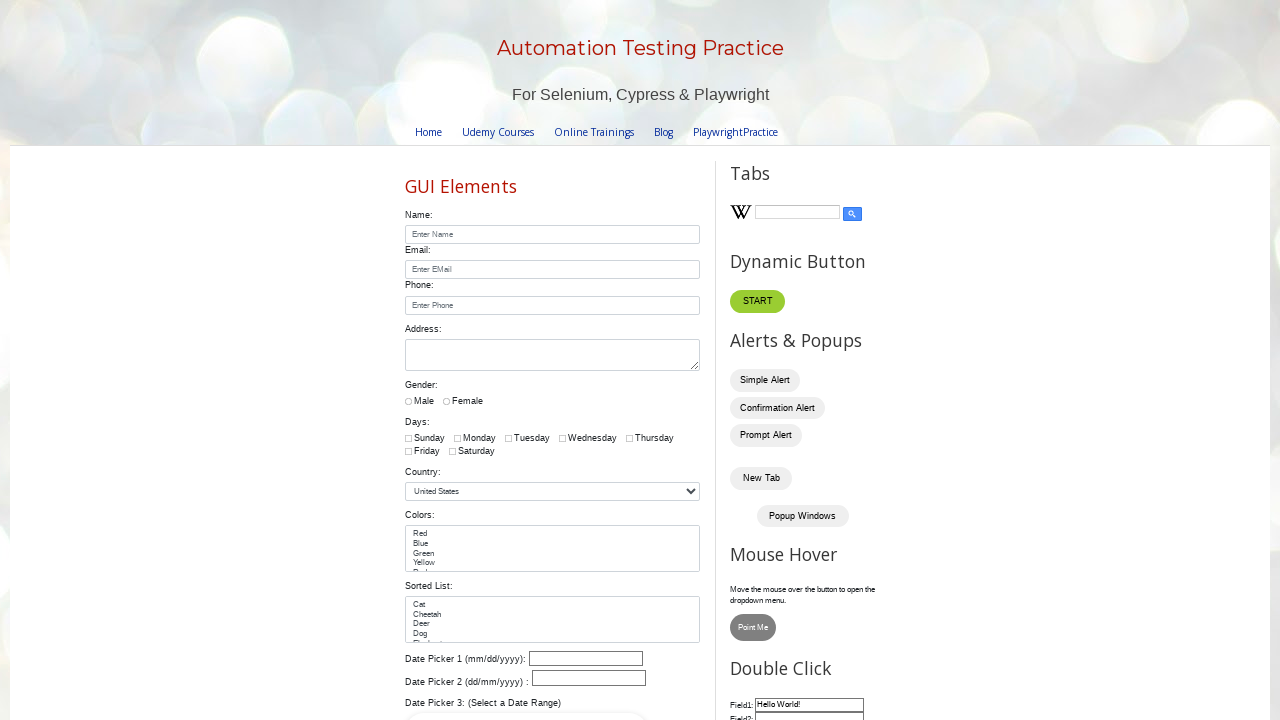

Zoomed page to 80% using JavaScript
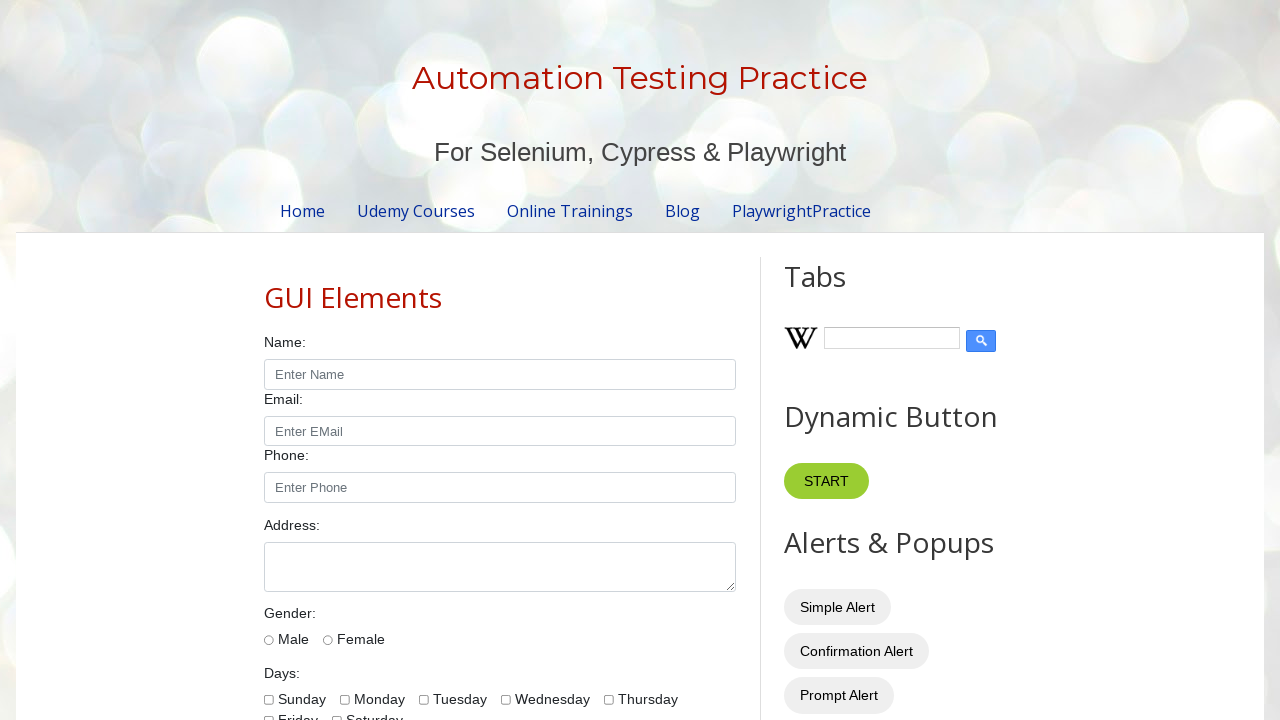

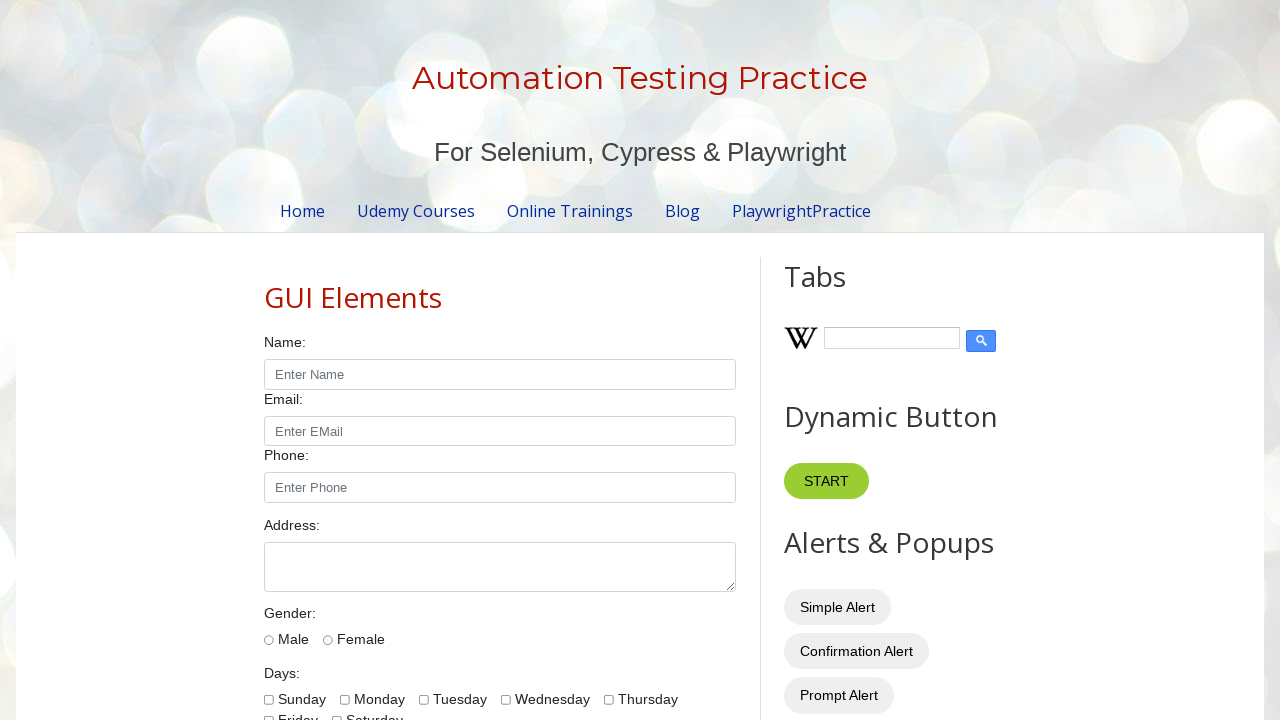